Tests mouse hover functionality by hovering over a button to reveal a dropdown menu, then clicking on the reload option from the revealed content.

Starting URL: https://rahulshettyacademy.com/AutomationPractice/

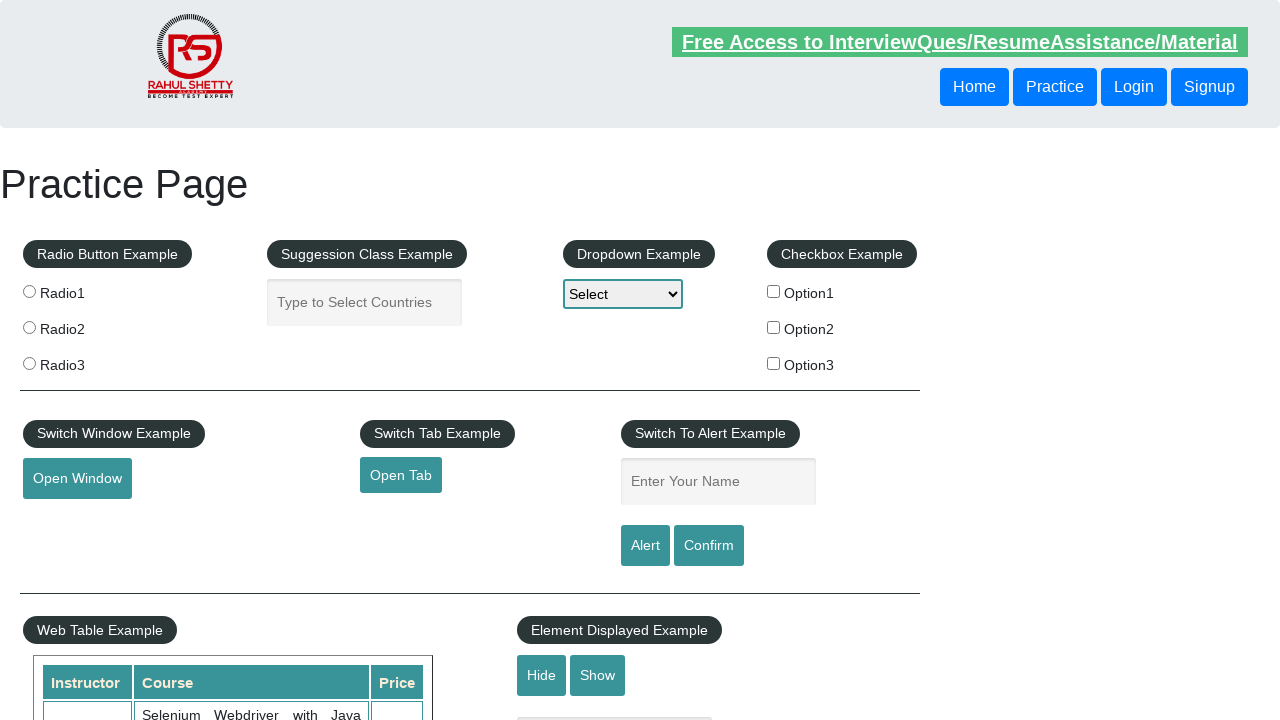

Navigated to AutomationPractice page
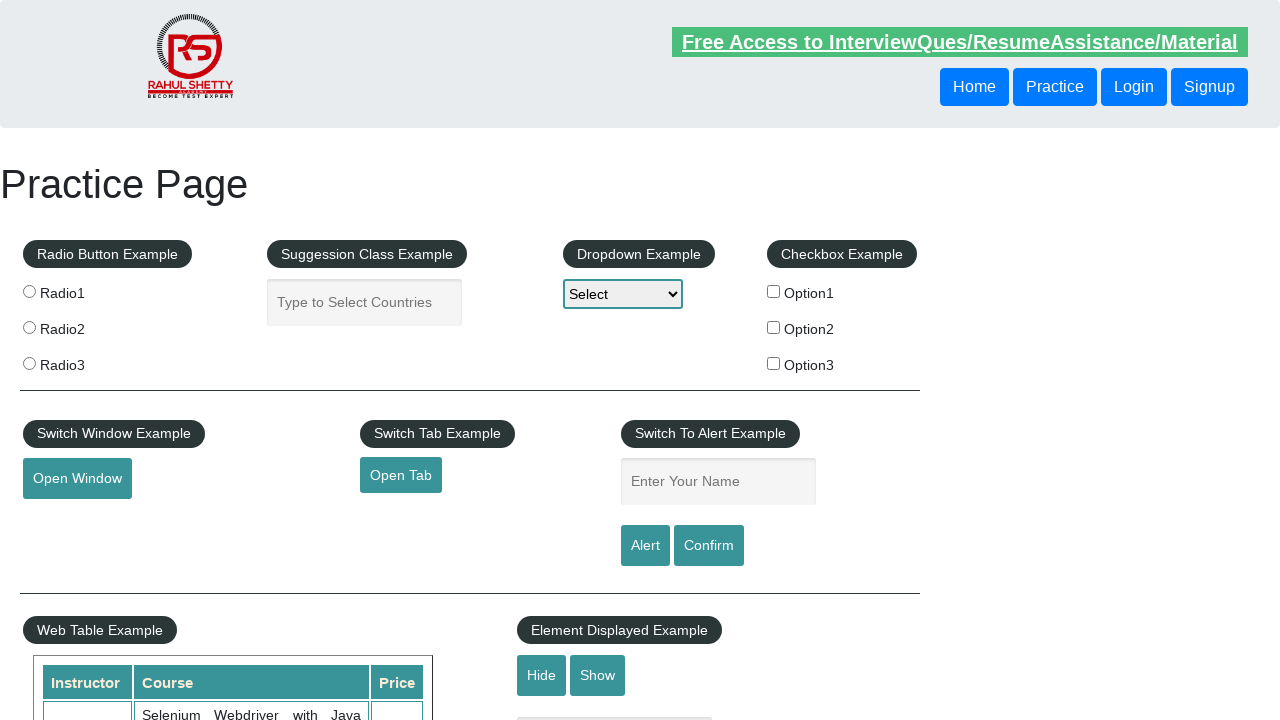

Located mouse hover button
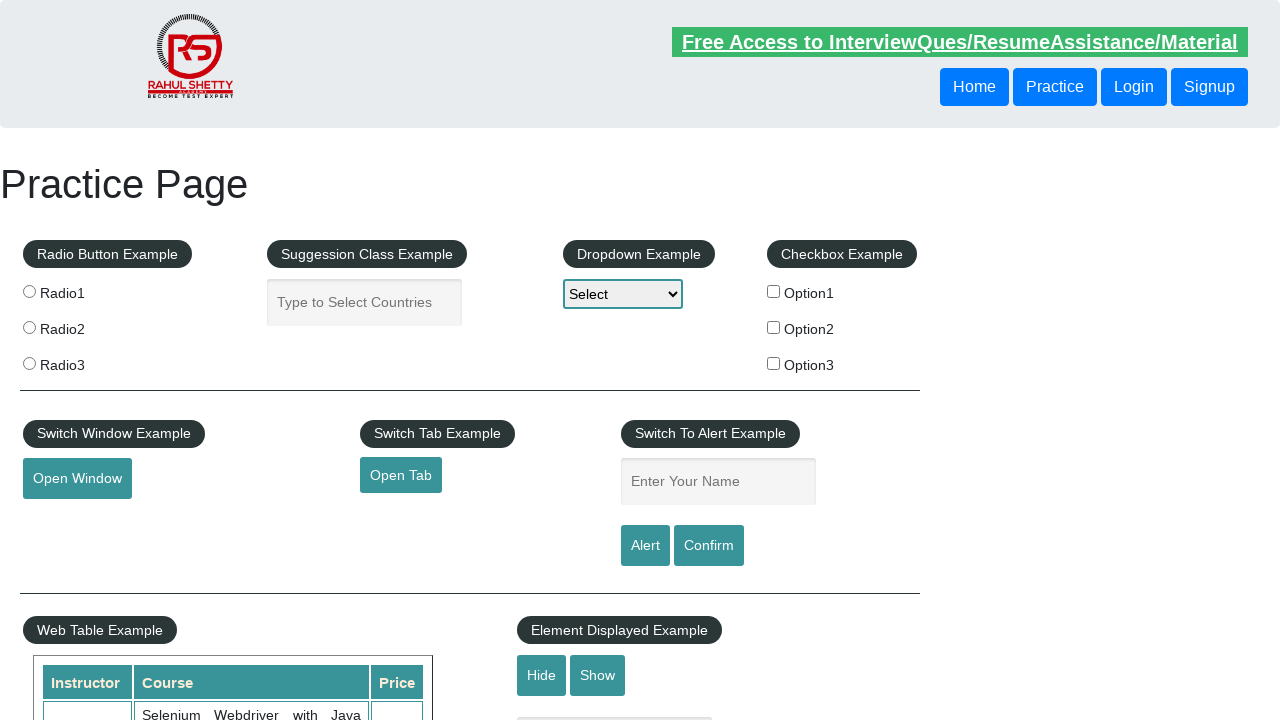

Hovered over mouse hover button to reveal dropdown menu at (83, 361) on xpath=//button[@id='mousehover']
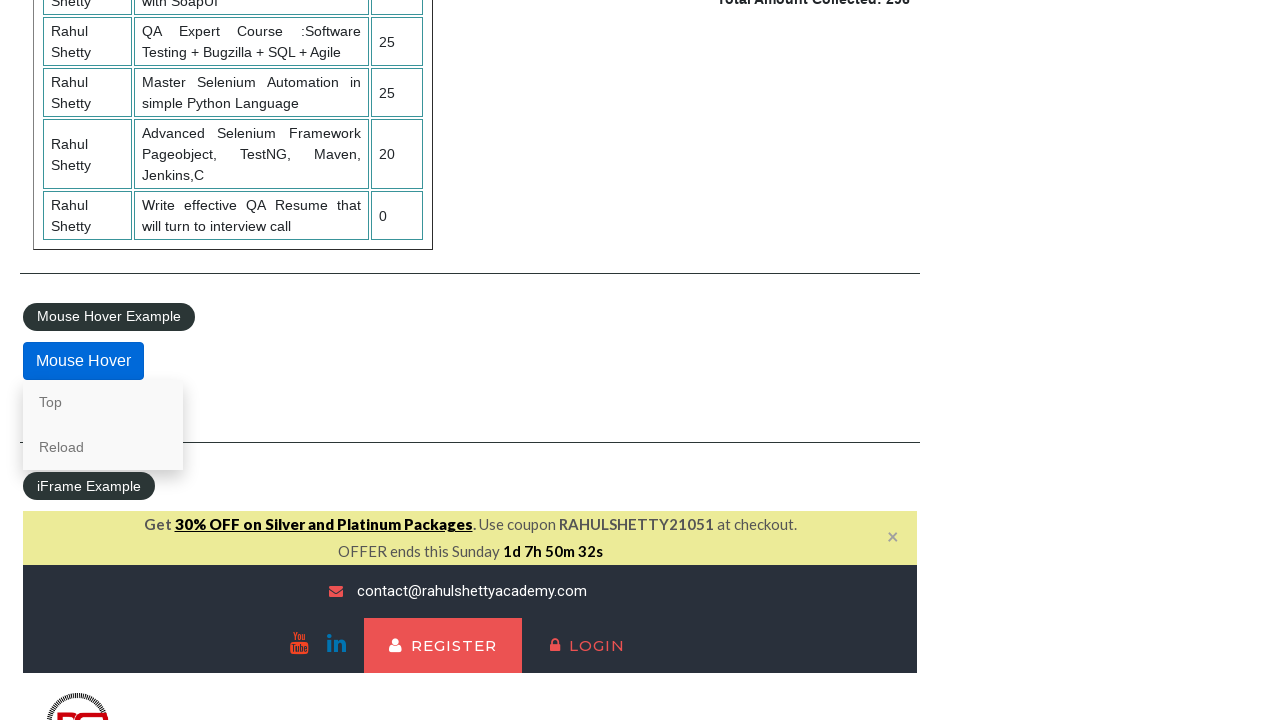

Dropdown menu became visible
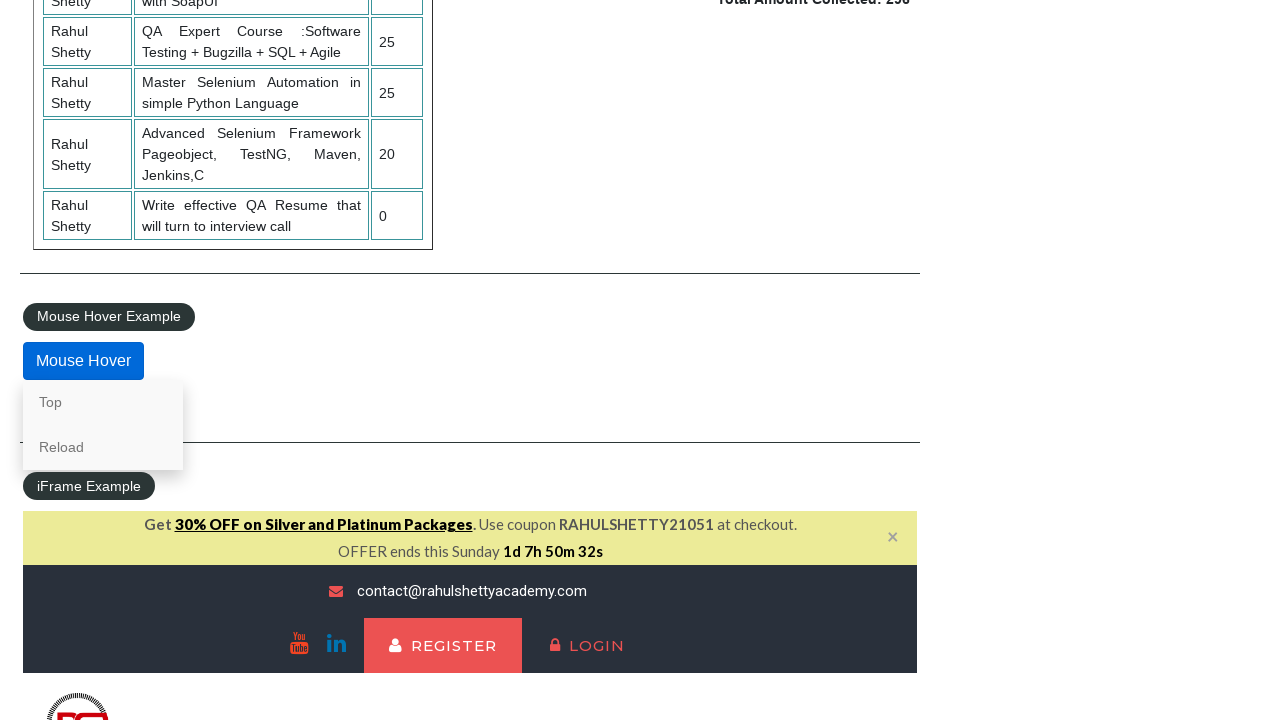

Clicked on reload option from dropdown menu at (103, 447) on (//div[@class='mouse-hover-content']/a)[2]
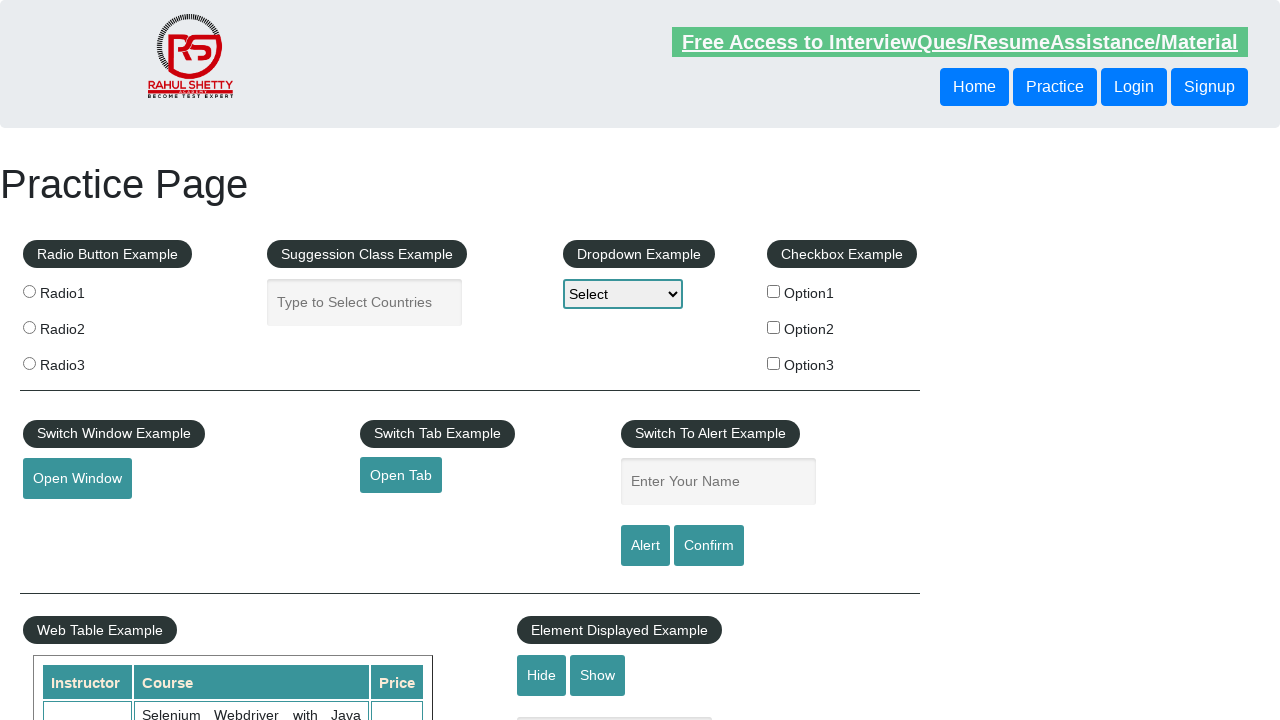

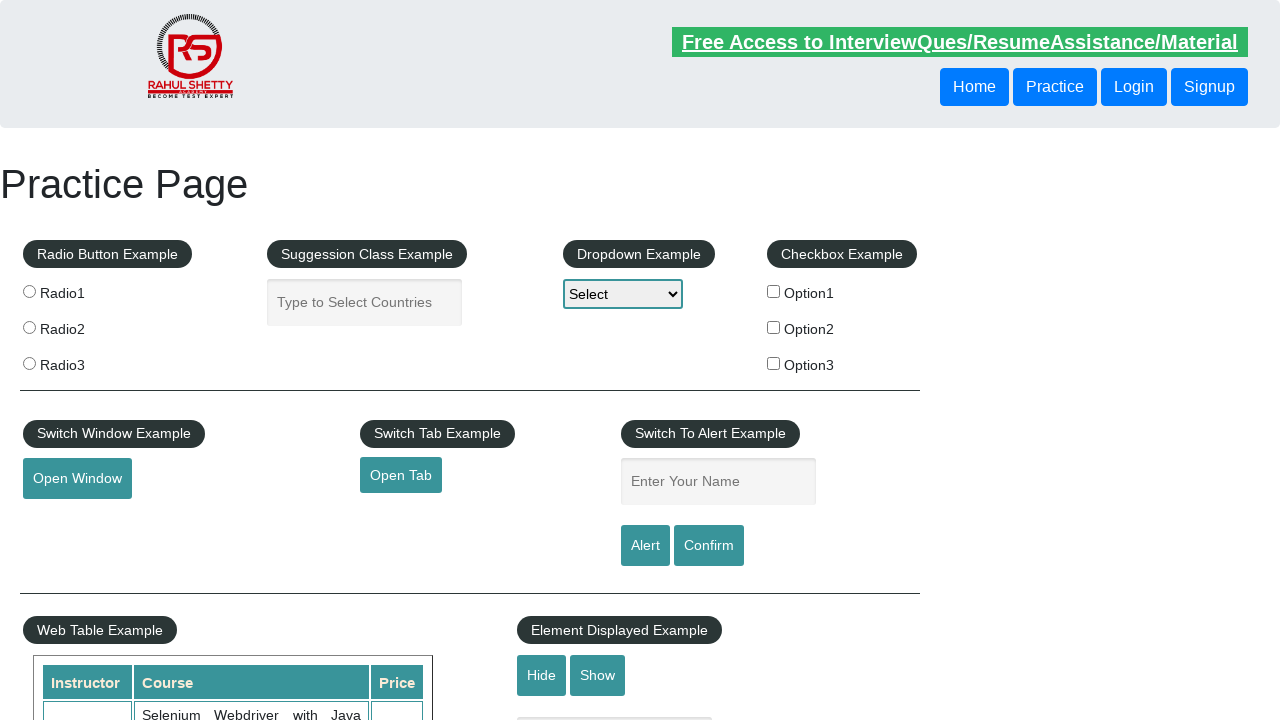